Tests file upload functionality by selecting a file via the file input and clicking the upload button, then verifying the uploaded filename is displayed.

Starting URL: http://the-internet.herokuapp.com/upload

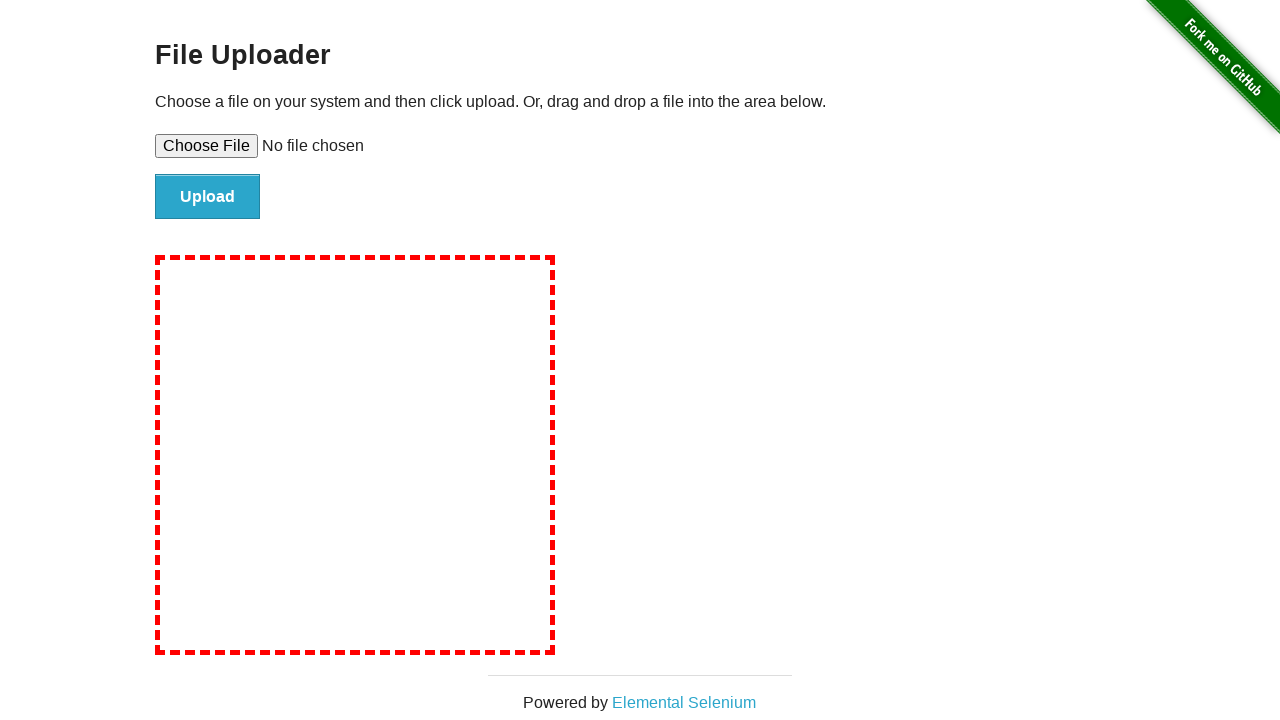

Created temporary test file 'MyUploadFile.txt' for upload
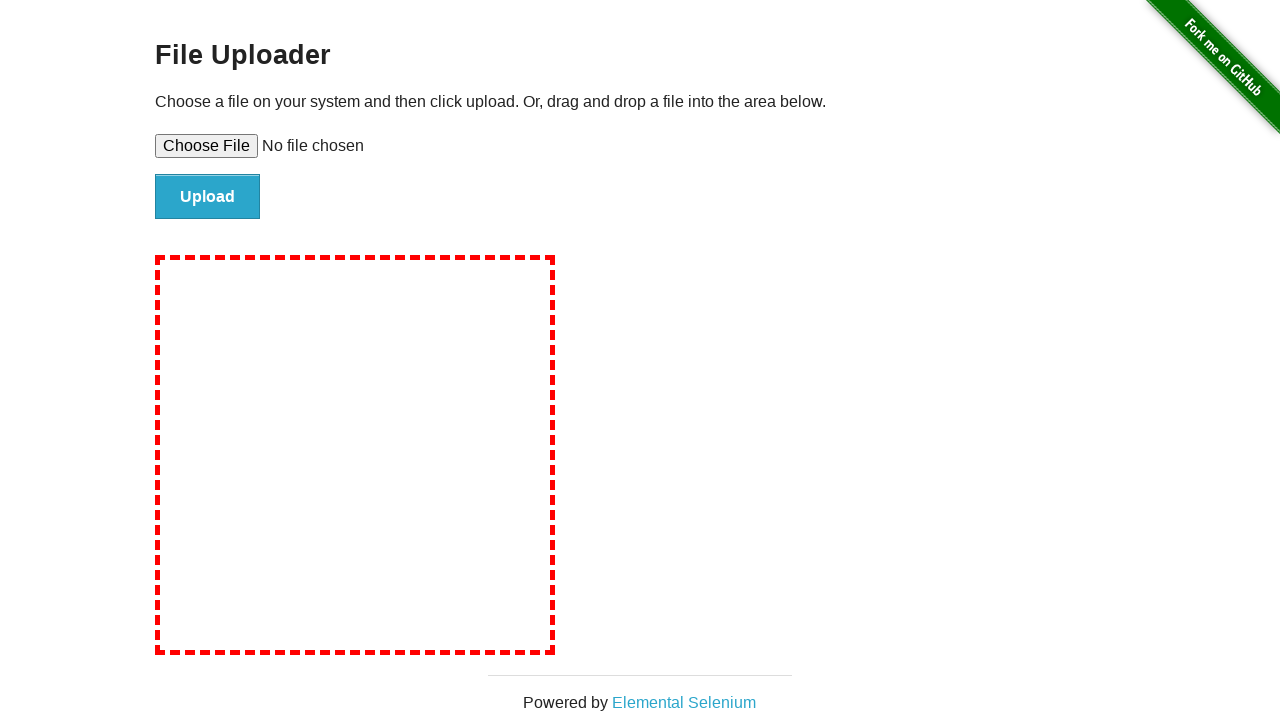

Set the file input to upload 'MyUploadFile.txt'
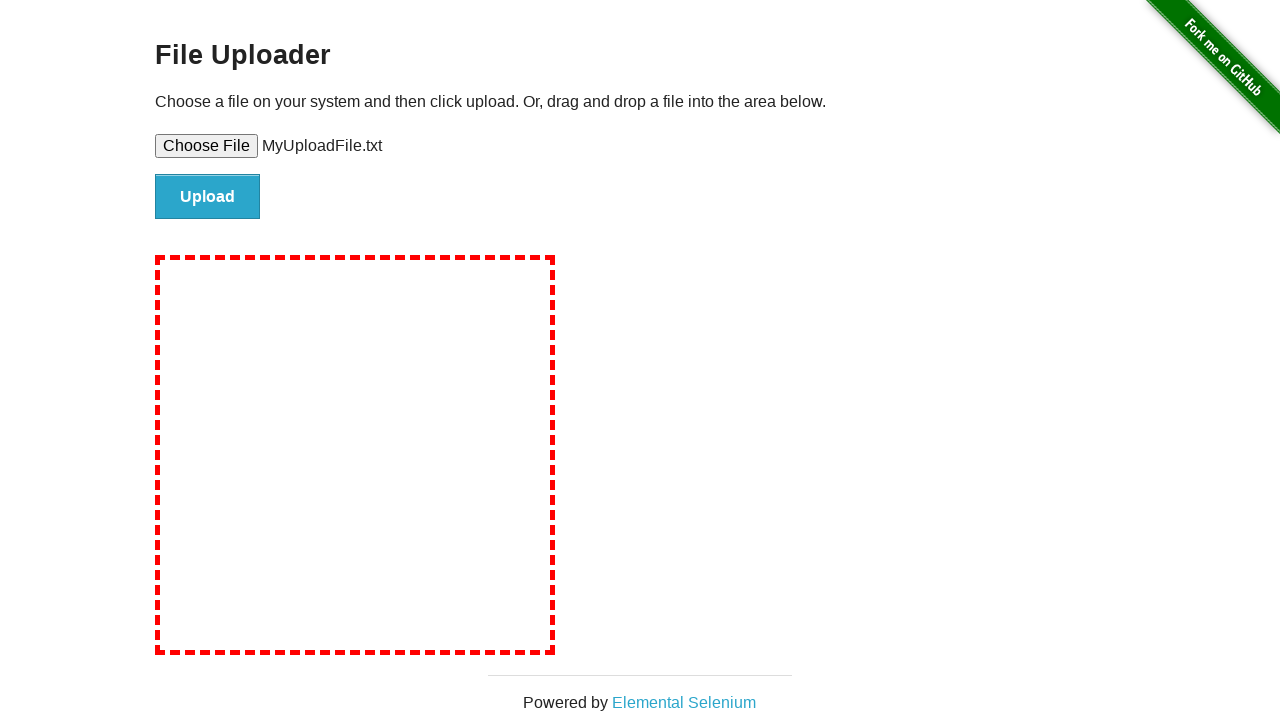

Clicked the upload button at (208, 197) on #file-submit
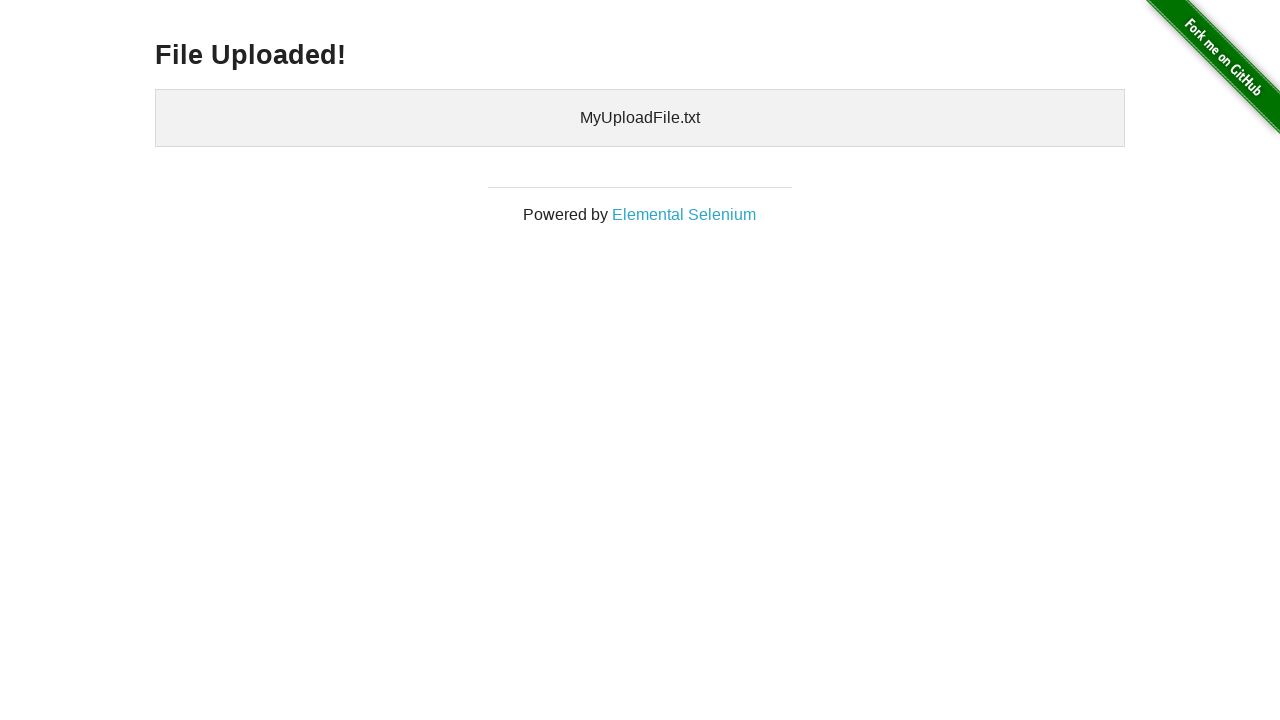

Verified that the uploaded filename is displayed in the '#uploaded-files' element
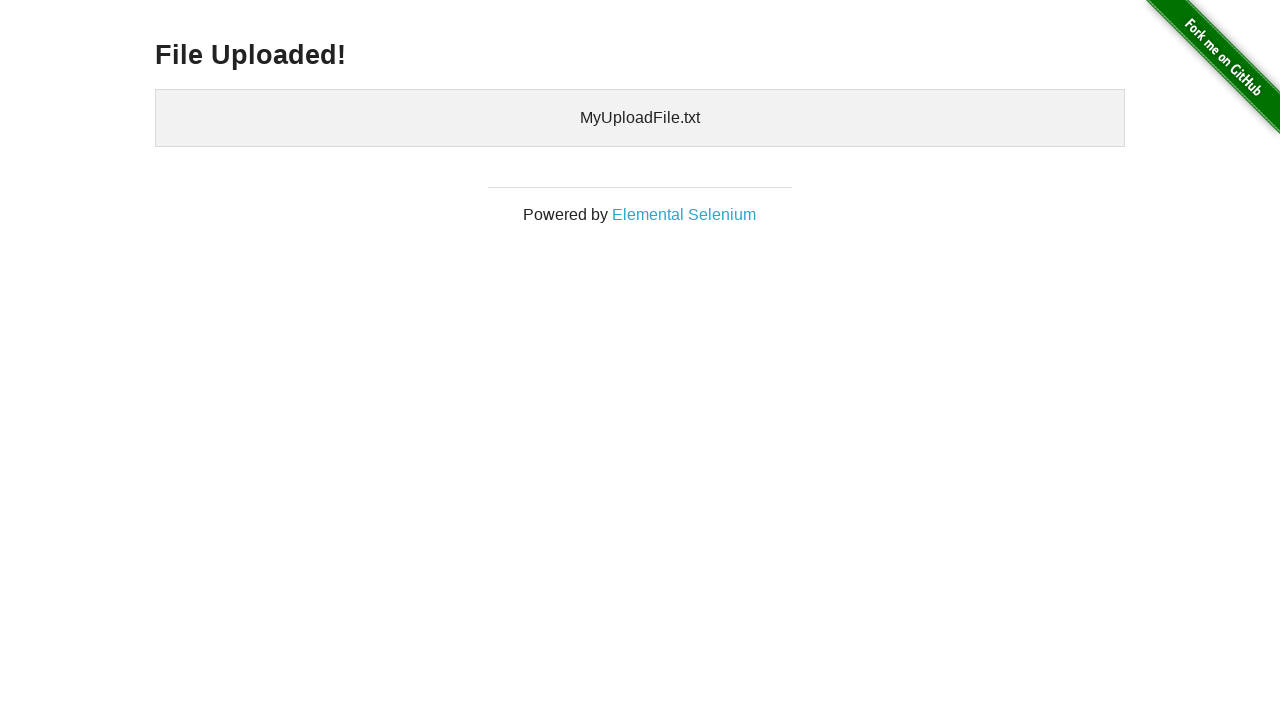

Cleaned up temporary test file
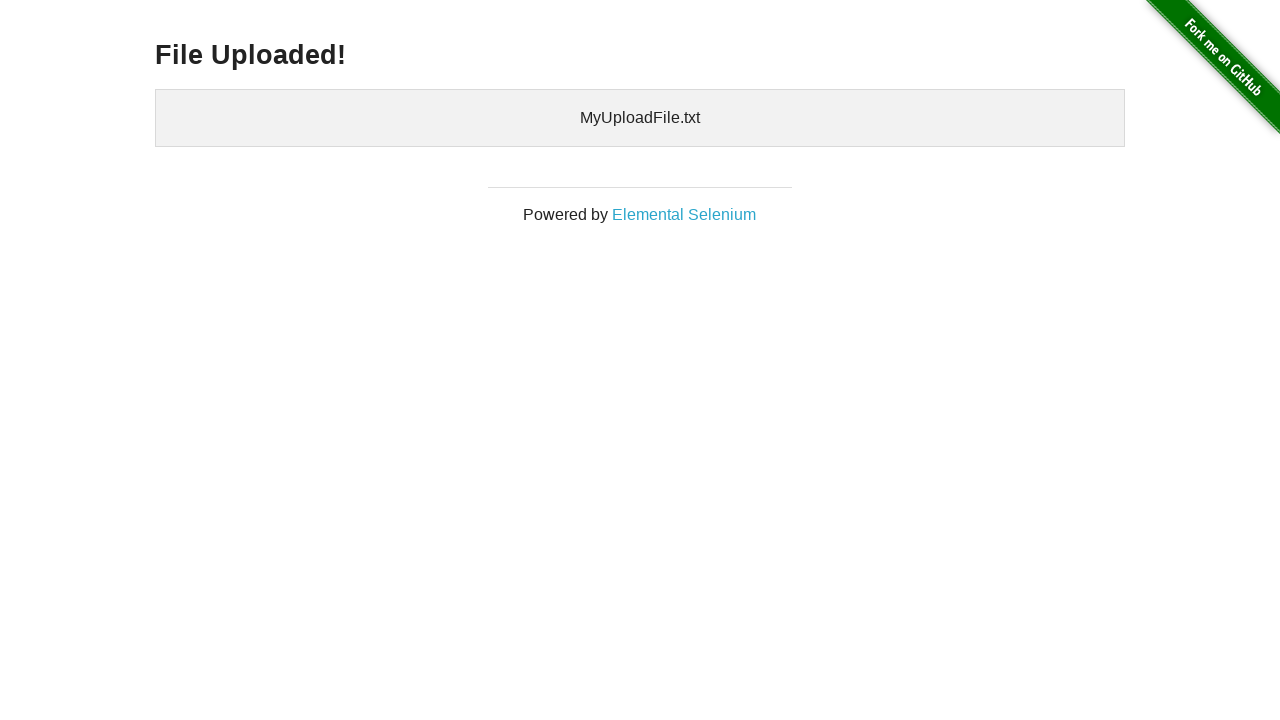

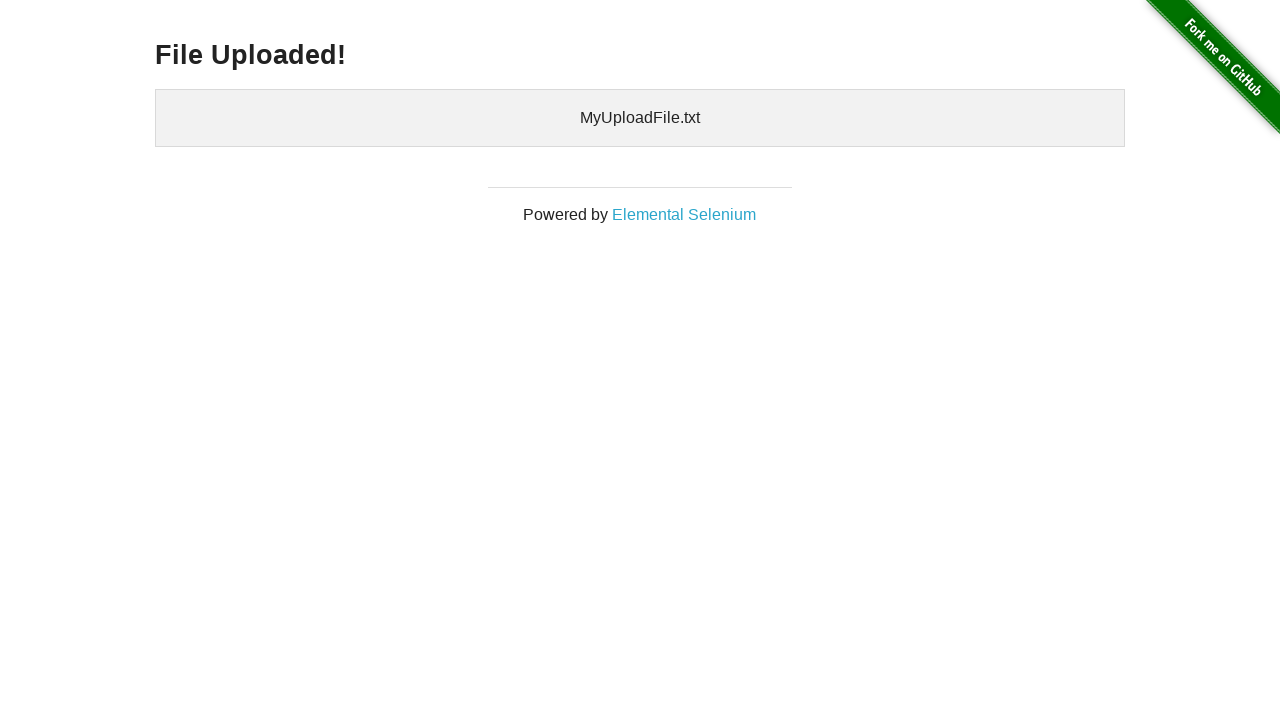